Navigates to the Trendyol e-commerce website homepage and verifies it loads successfully

Starting URL: https://www.trendyol.com

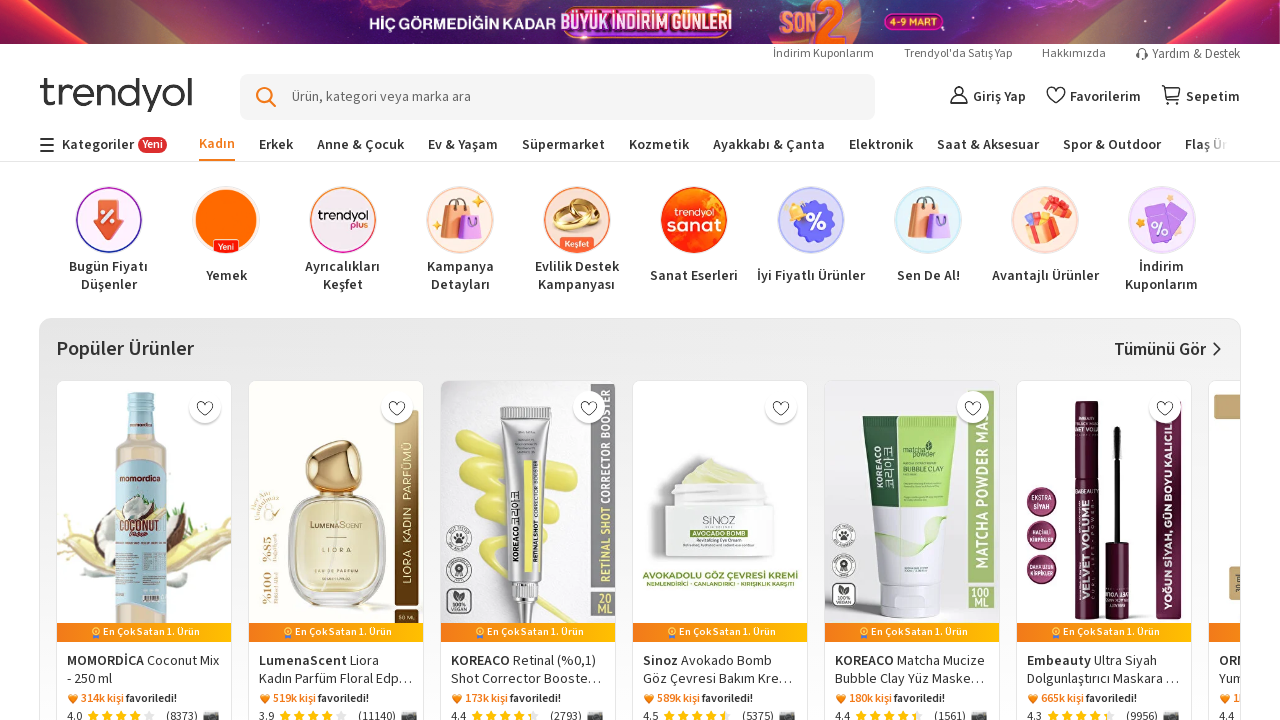

Waited for page DOM to be fully loaded
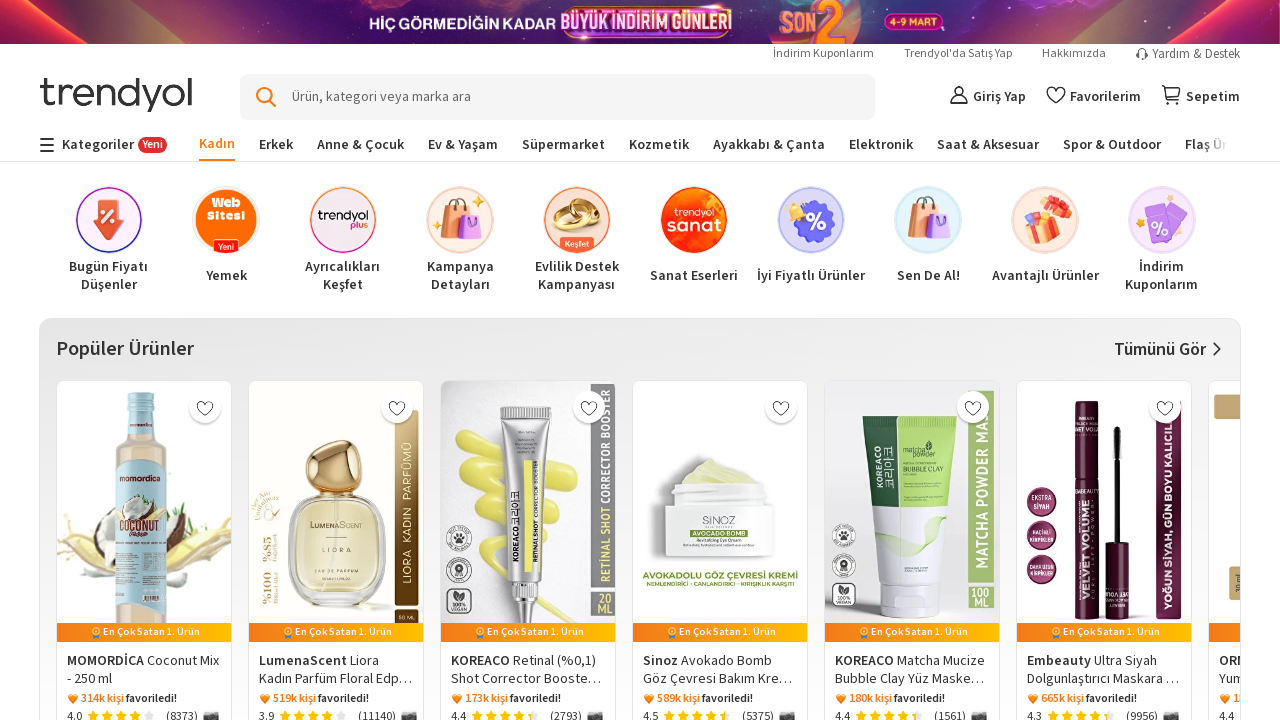

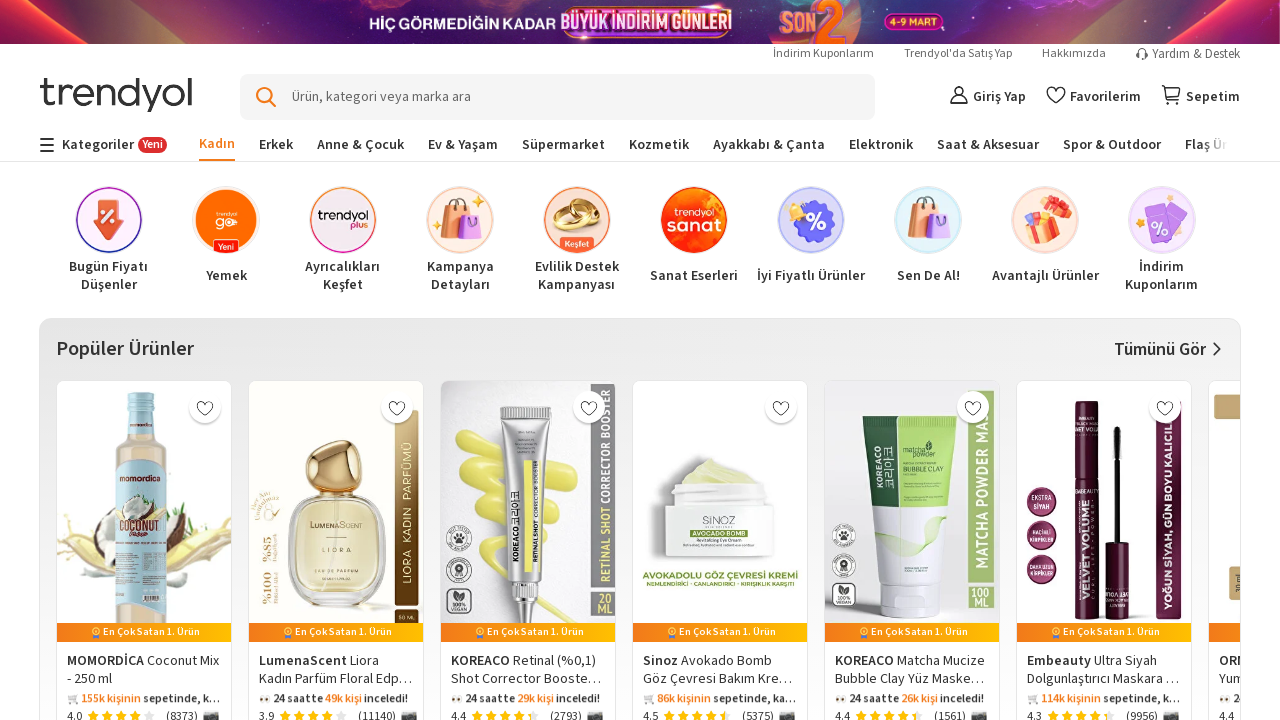